Tests selecting an option from a dropdown menu using index-based selection (selects Option 1 at index 1)

Starting URL: https://the-internet.herokuapp.com/dropdown

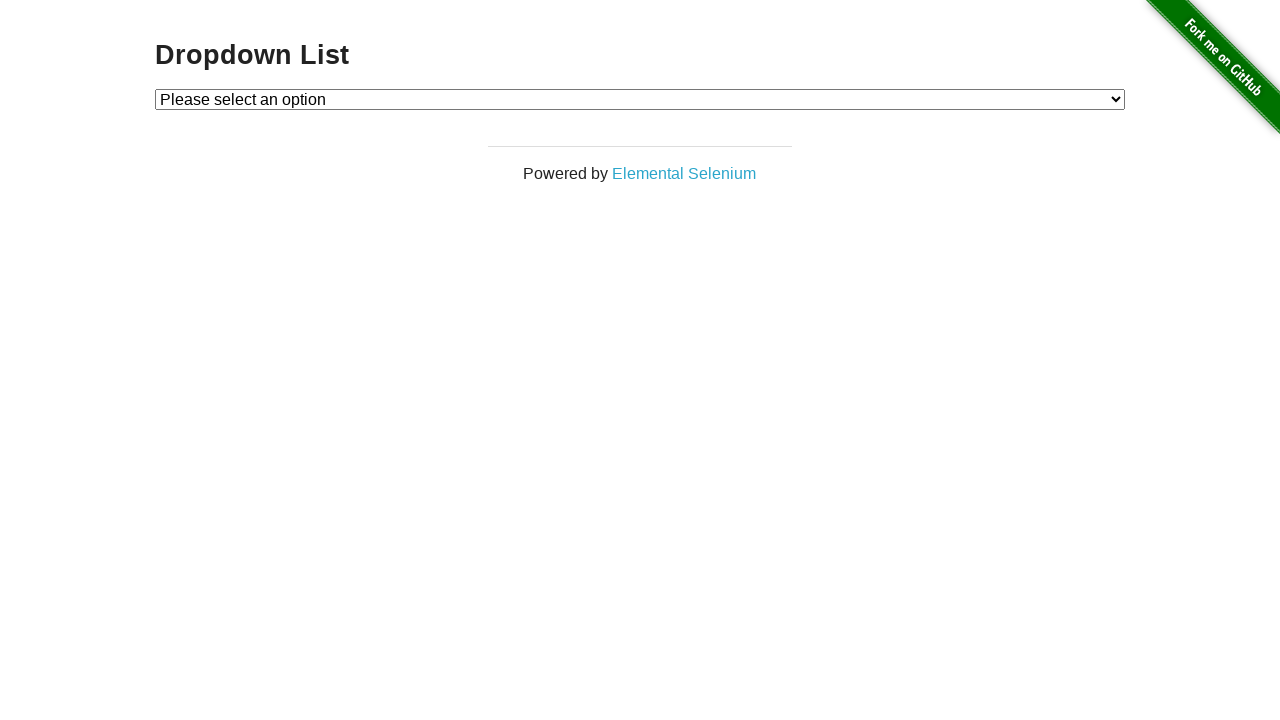

Navigated to dropdown test page
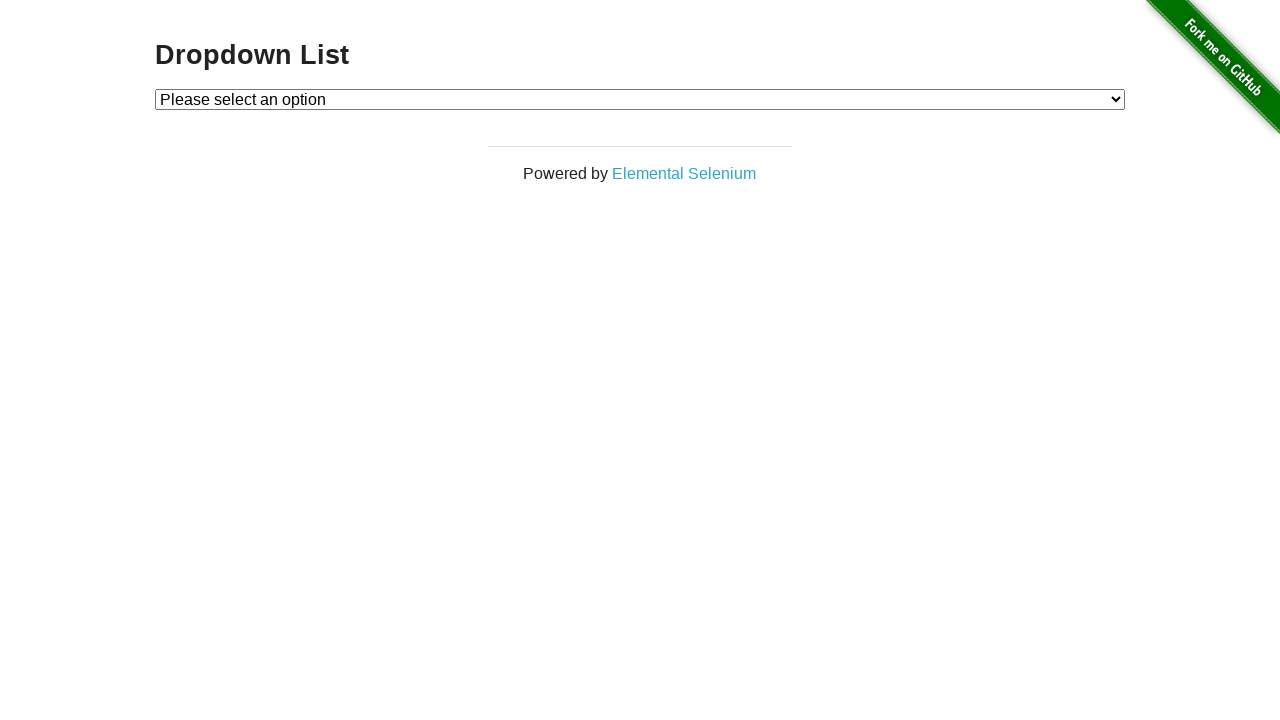

Selected Option 1 from dropdown menu using index-based selection on #dropdown
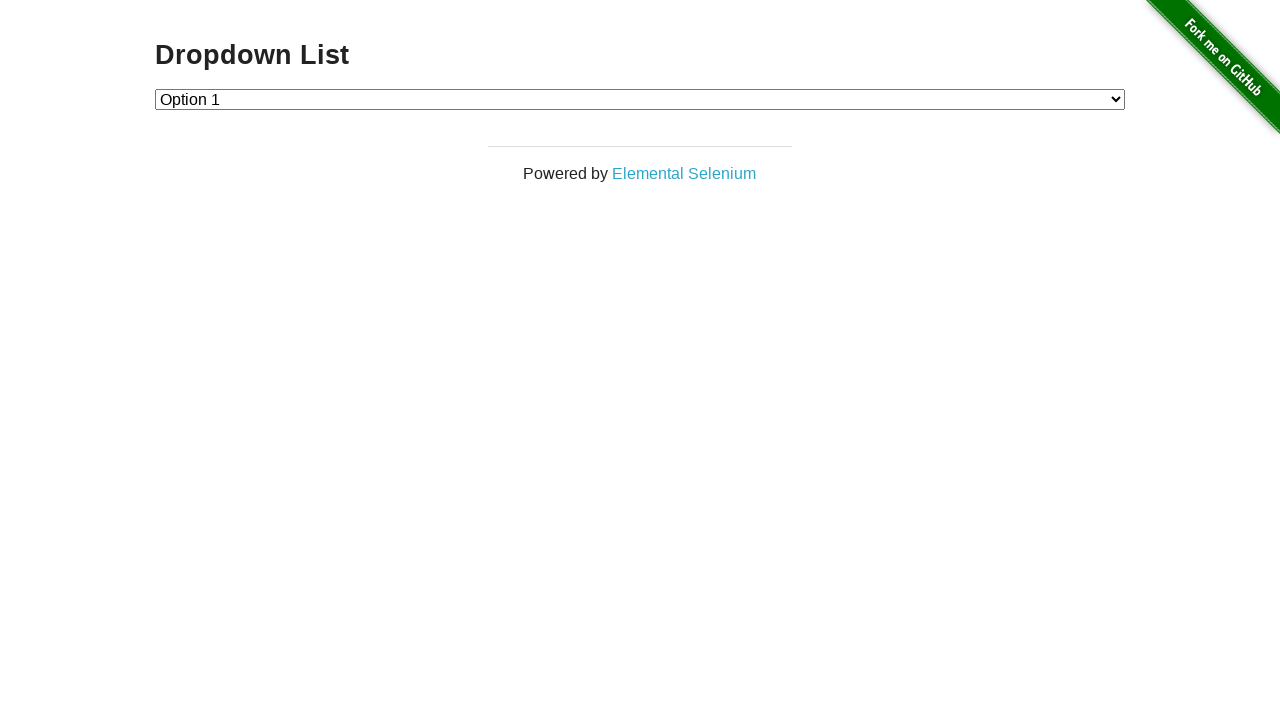

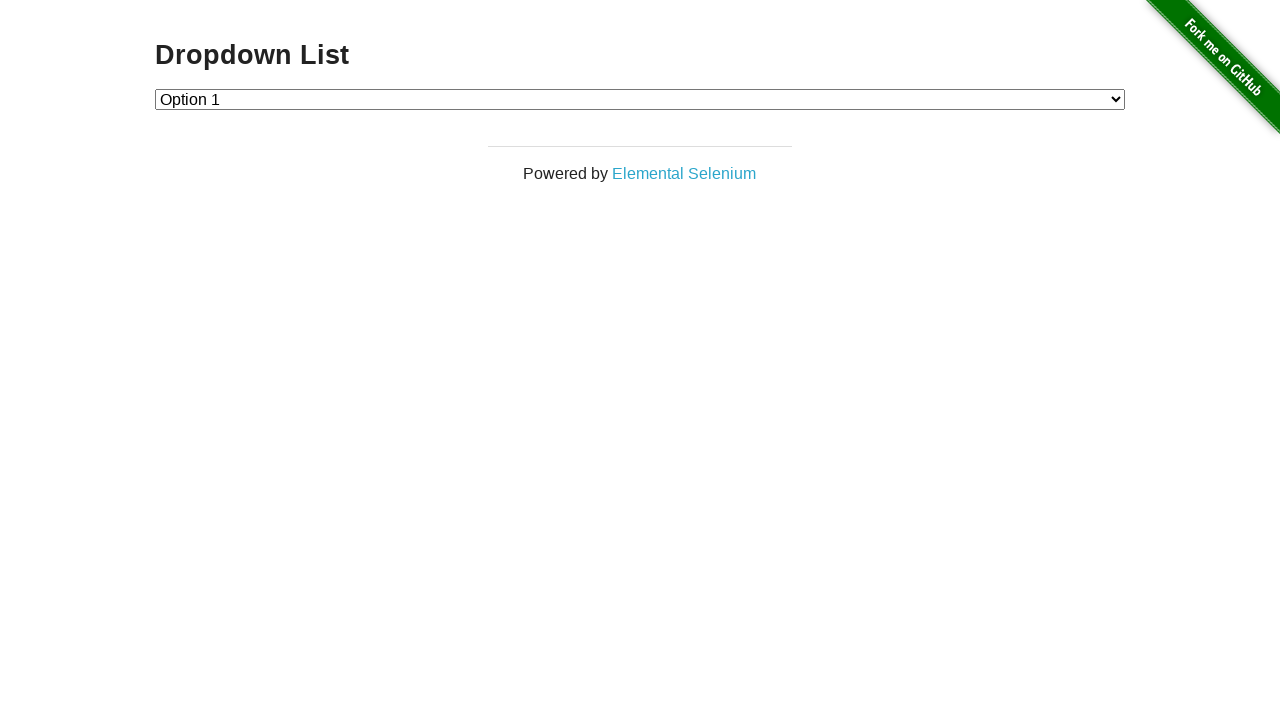